Tests clicking the "Mouse over" link on the homepage and verifies the page loads

Starting URL: https://bonigarcia.dev/selenium-webdriver-java/

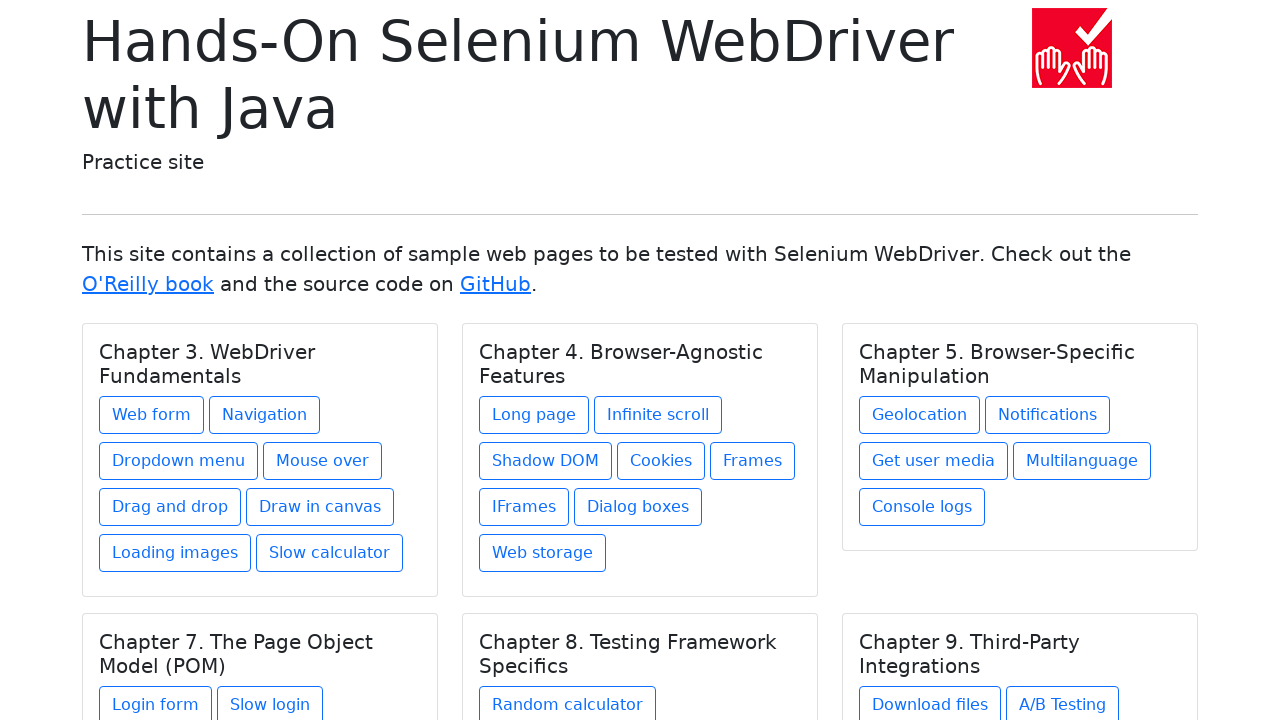

Clicked on 'Mouse over' link at (322, 461) on a:text('Mouse over')
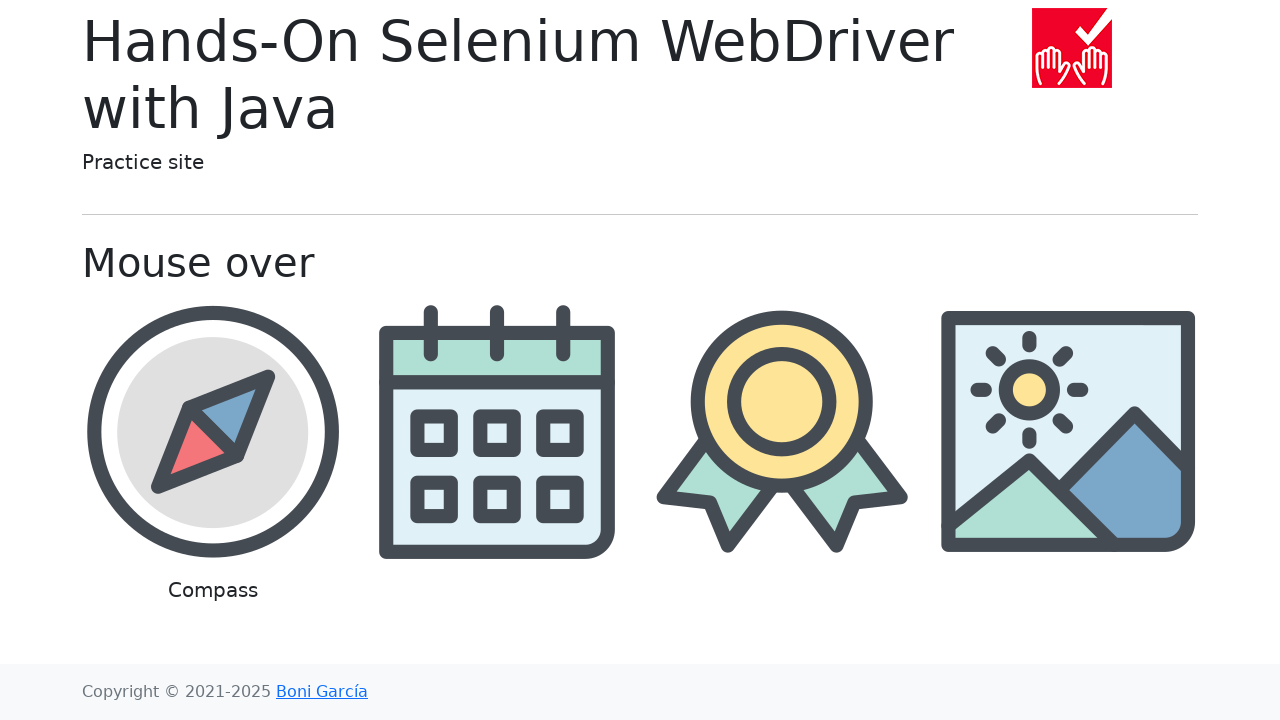

Page loaded and DOM content ready
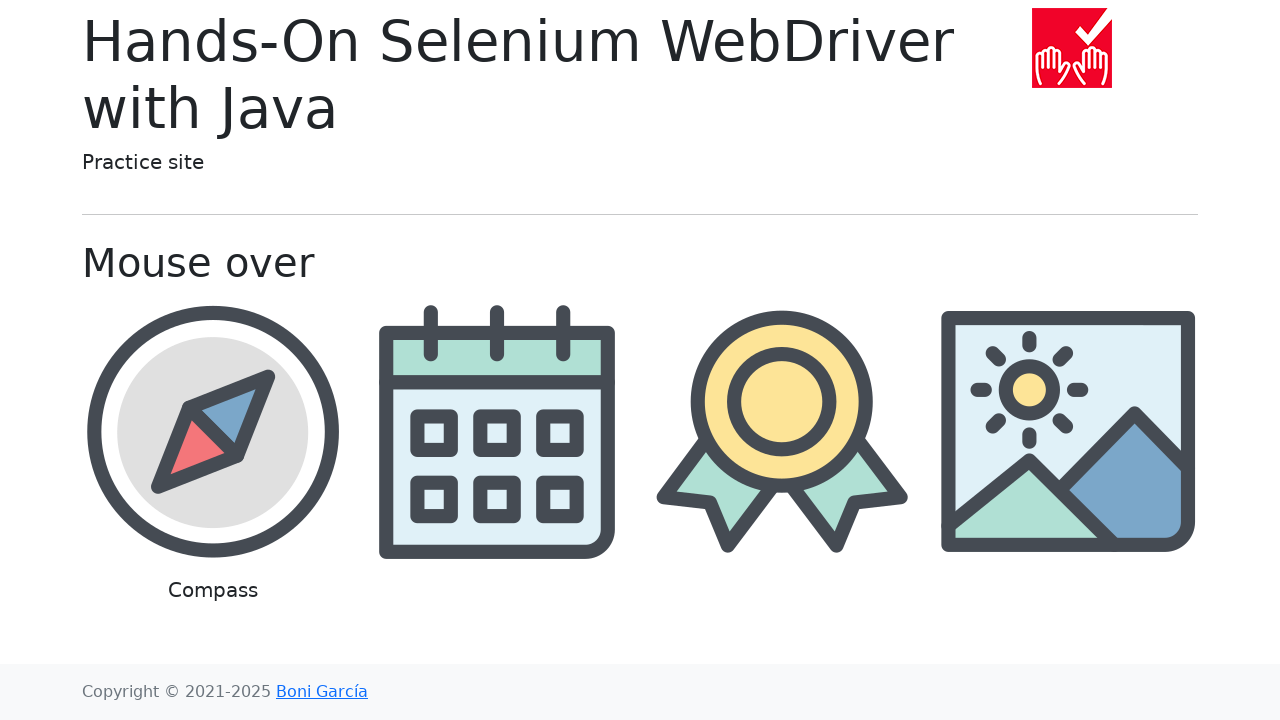

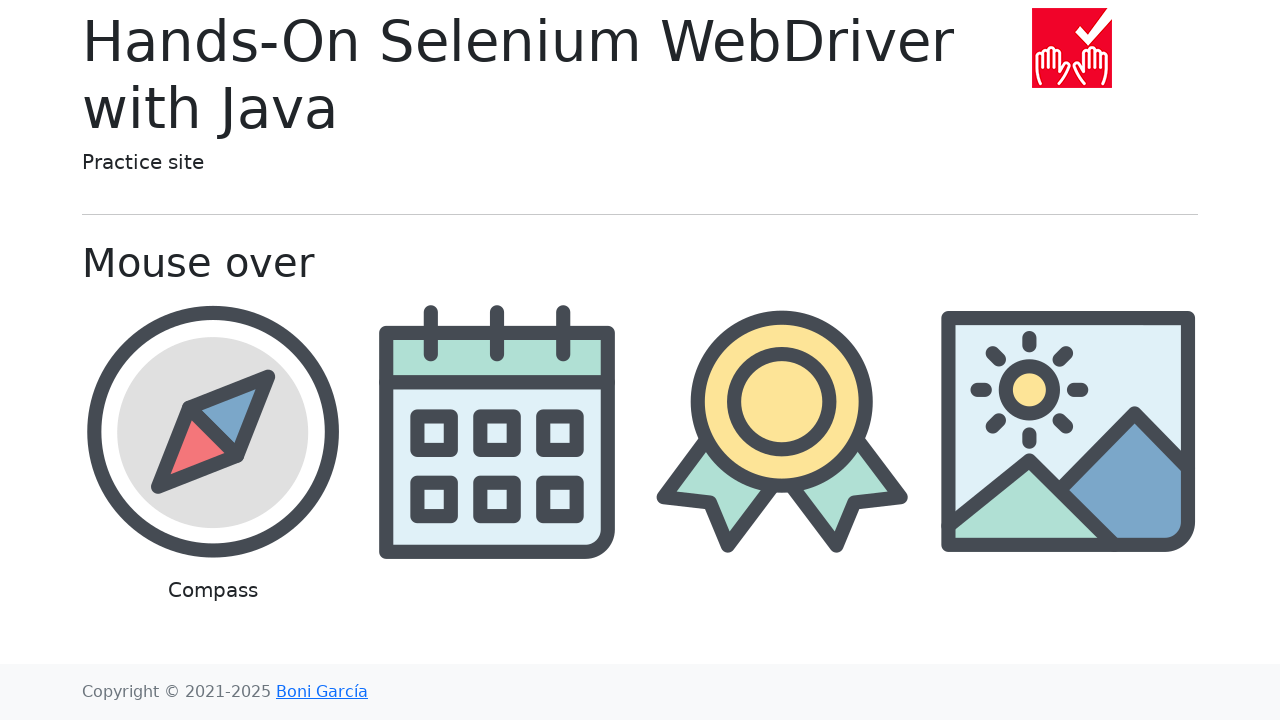